Tests JavaScript alert handling by triggering an alert dialog and accepting it

Starting URL: http://the-internet.herokuapp.com/javascript_alerts

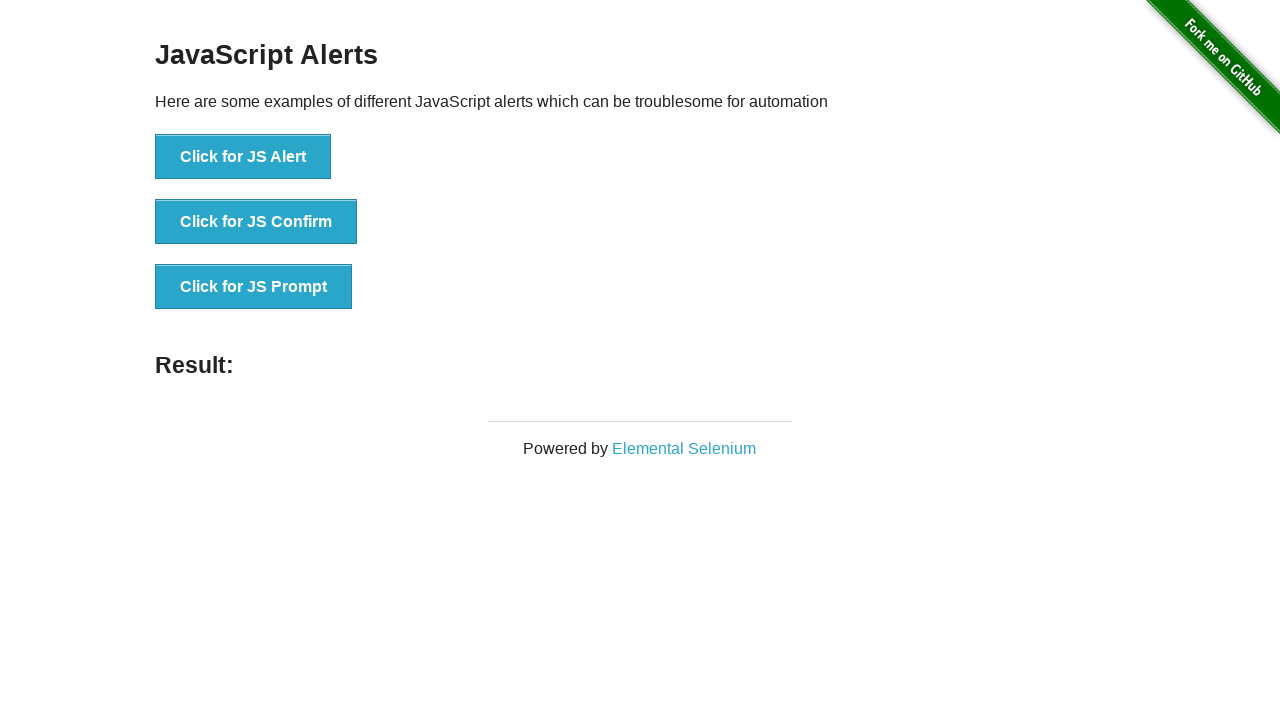

Clicked button to trigger JavaScript alert at (243, 157) on button[onclick='jsAlert()']
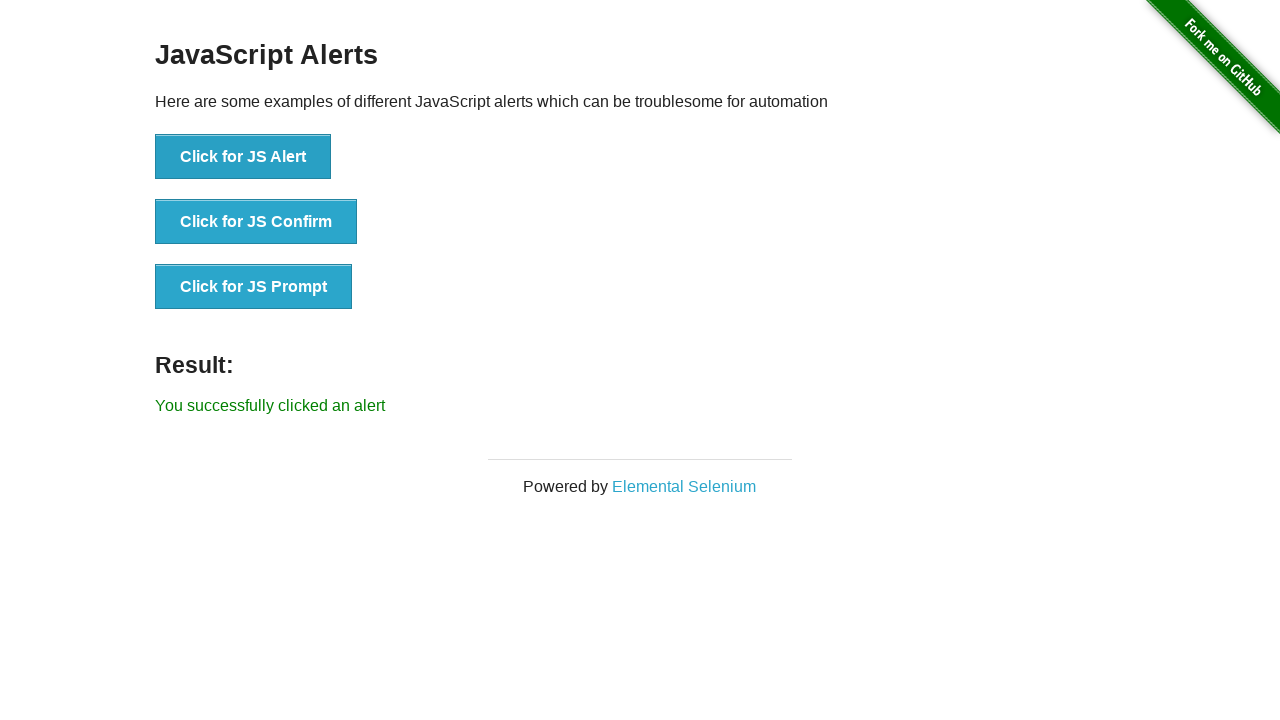

Set up dialog handler to accept alert
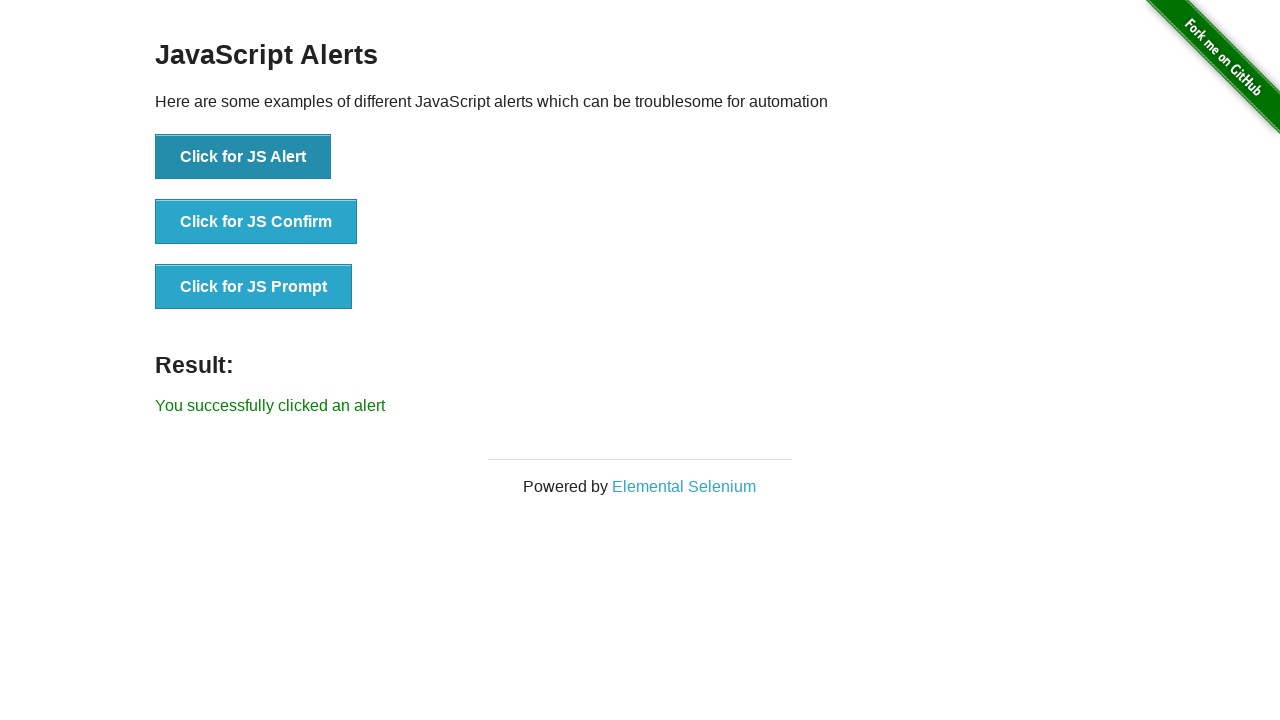

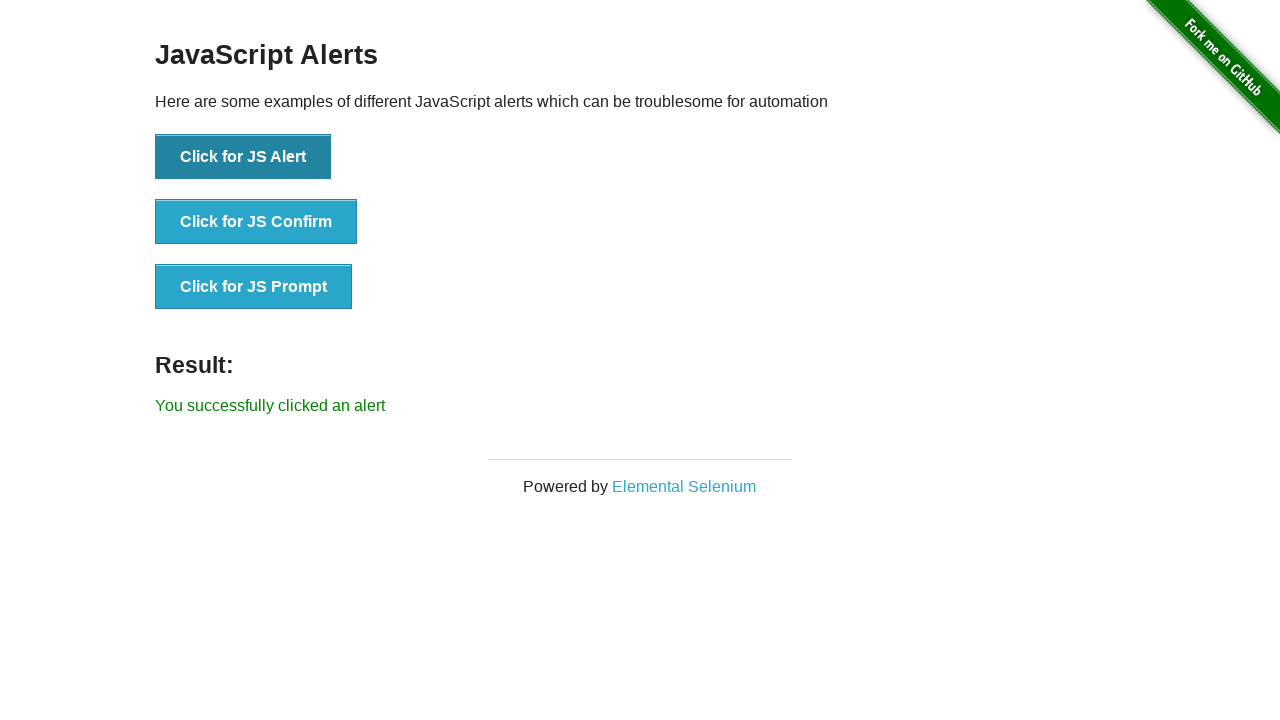